Tests form interaction on W3Schools HTML forms page by clearing a first name input field and entering a new value

Starting URL: https://www.w3schools.com/html/html_forms.asp

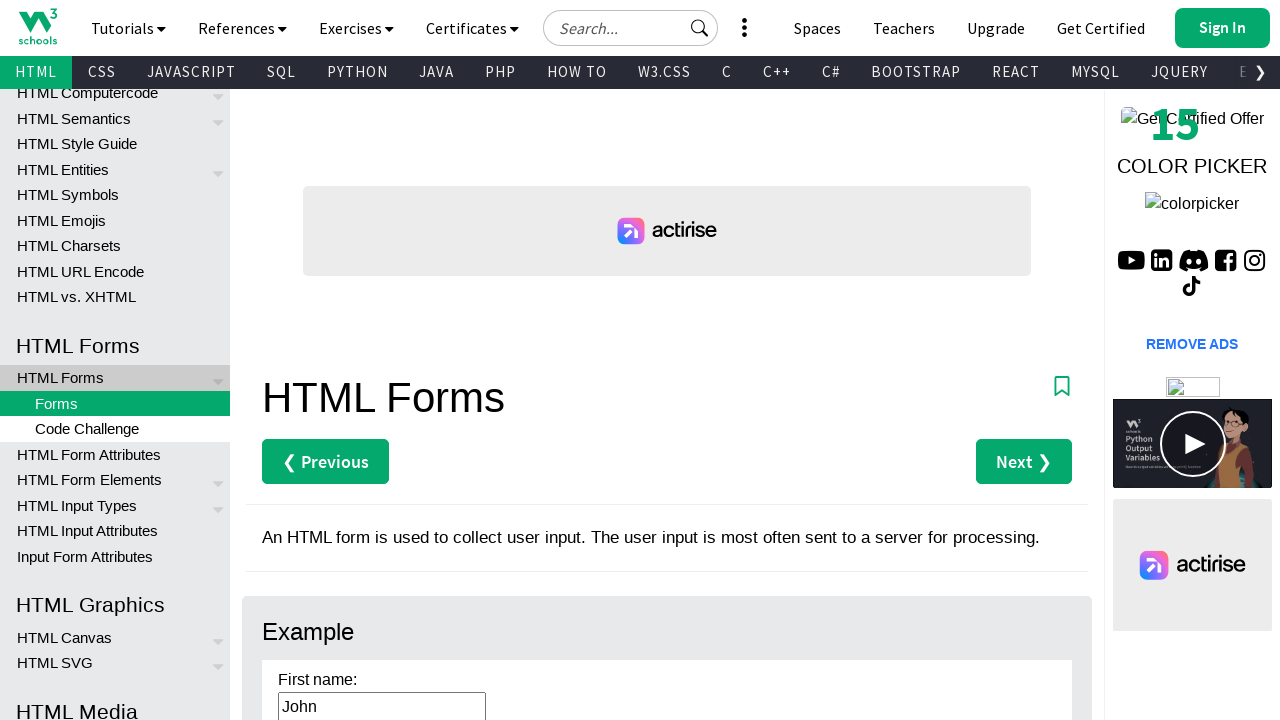

Cleared the first name input field on #fname
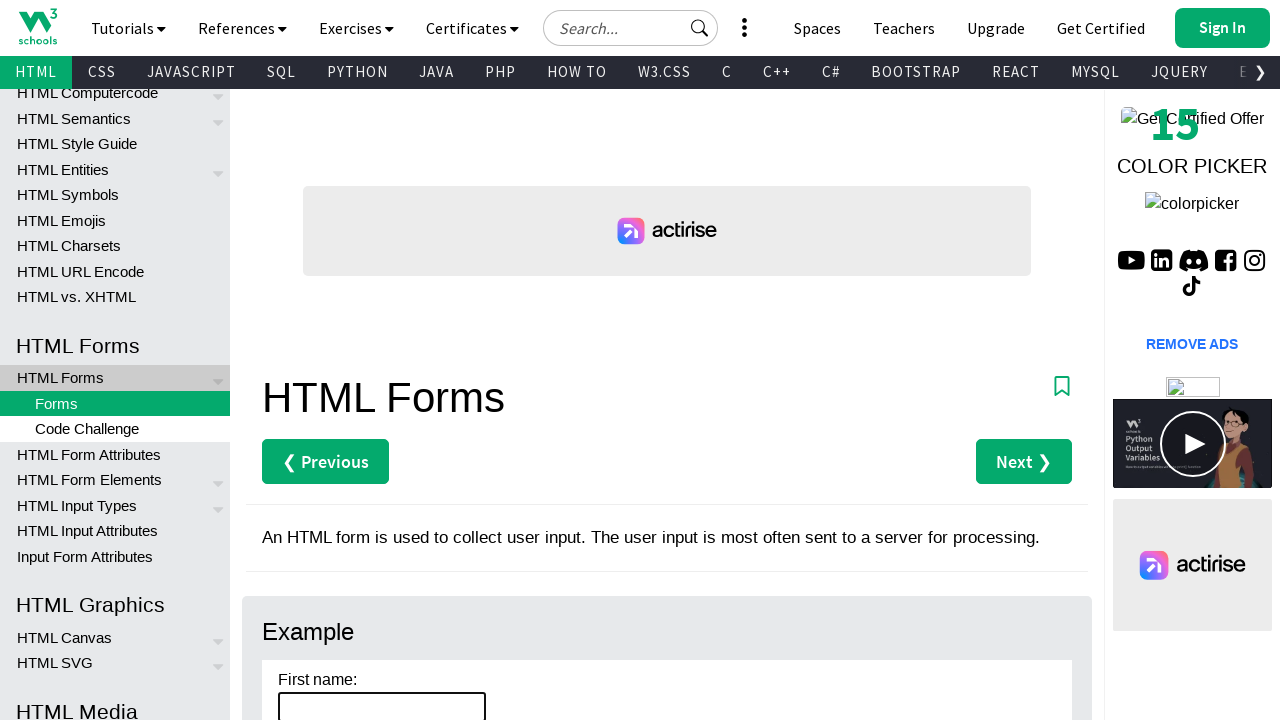

Entered 'EDGAR' in the first name input field on #fname
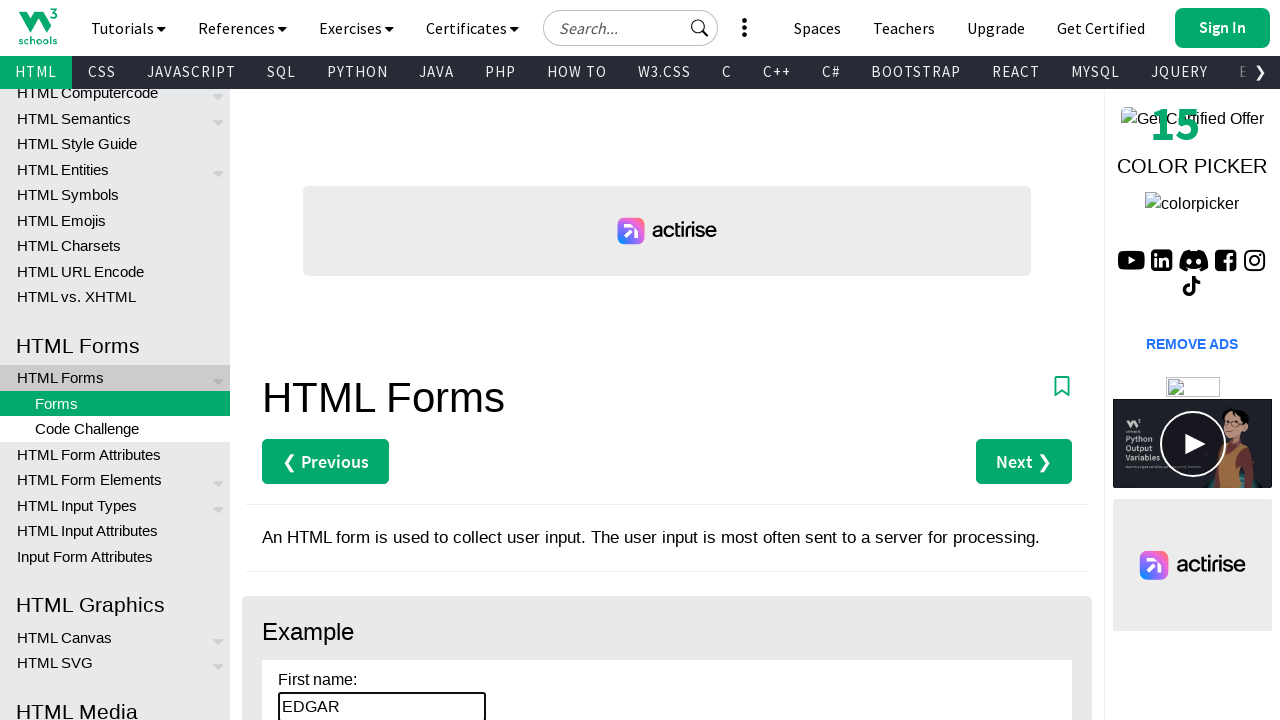

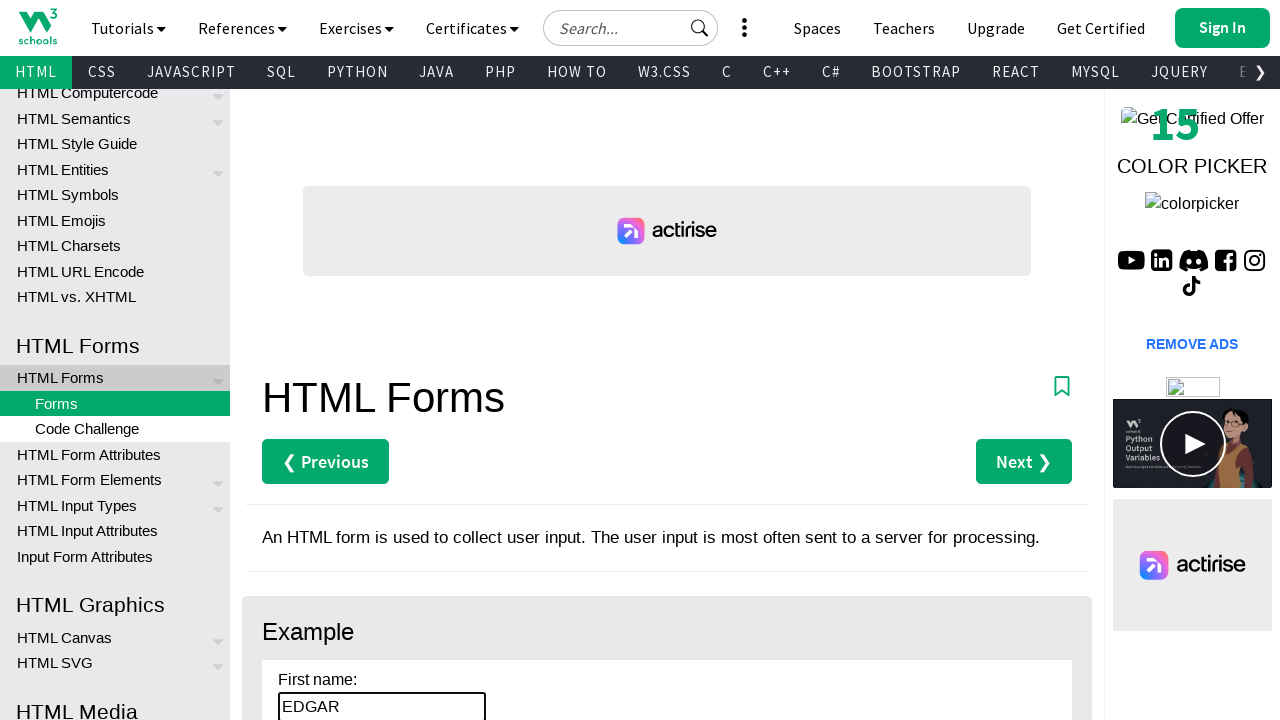